Tests page scrolling functionality by scrolling to the bottom of the page, then scrolling back to the top, and finally scrolling to focus on a specific navigation element.

Starting URL: http://www.cnblogs.com/cyfyywfc/

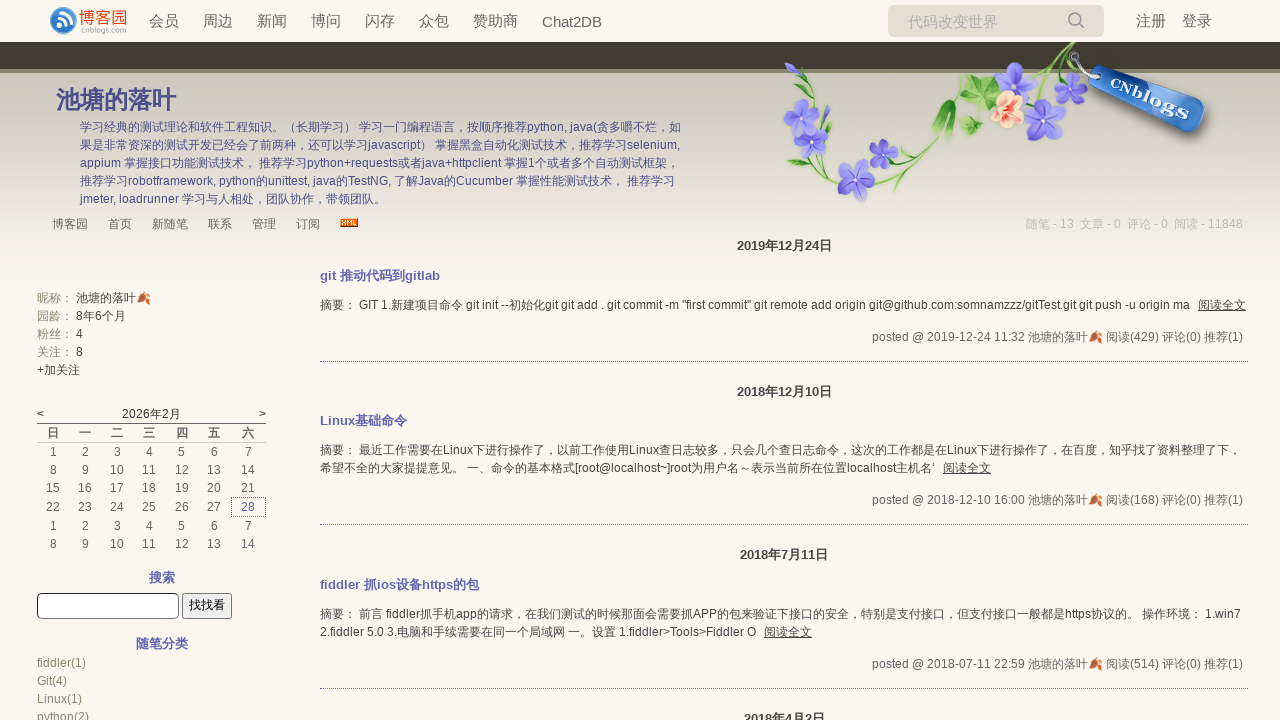

Scrolled to the bottom of the page
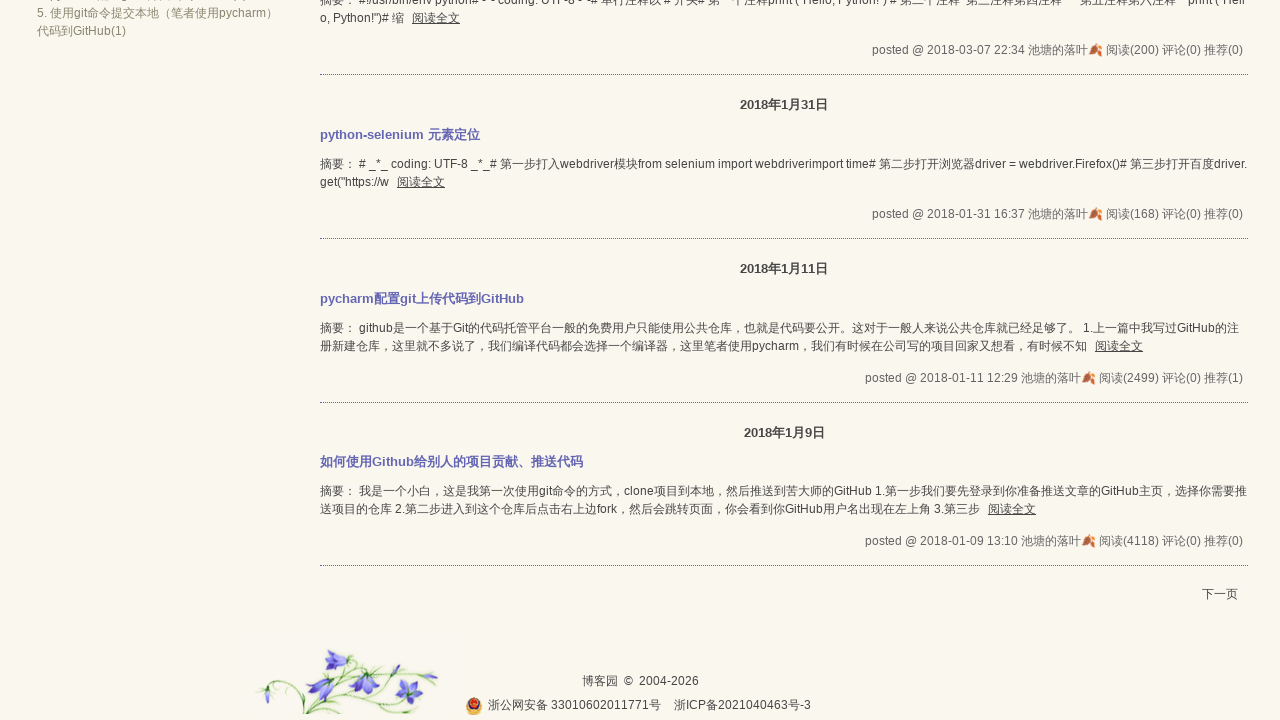

Waited 1 second for scroll to complete
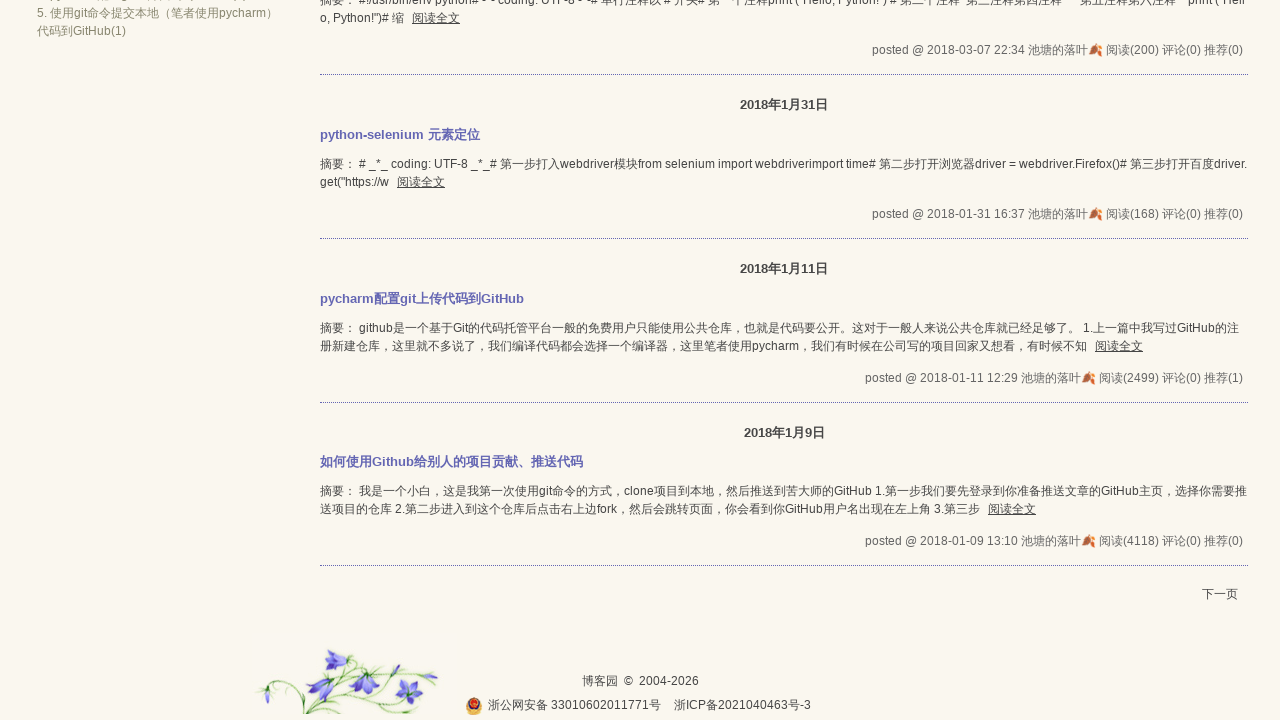

Scrolled back to the top of the page
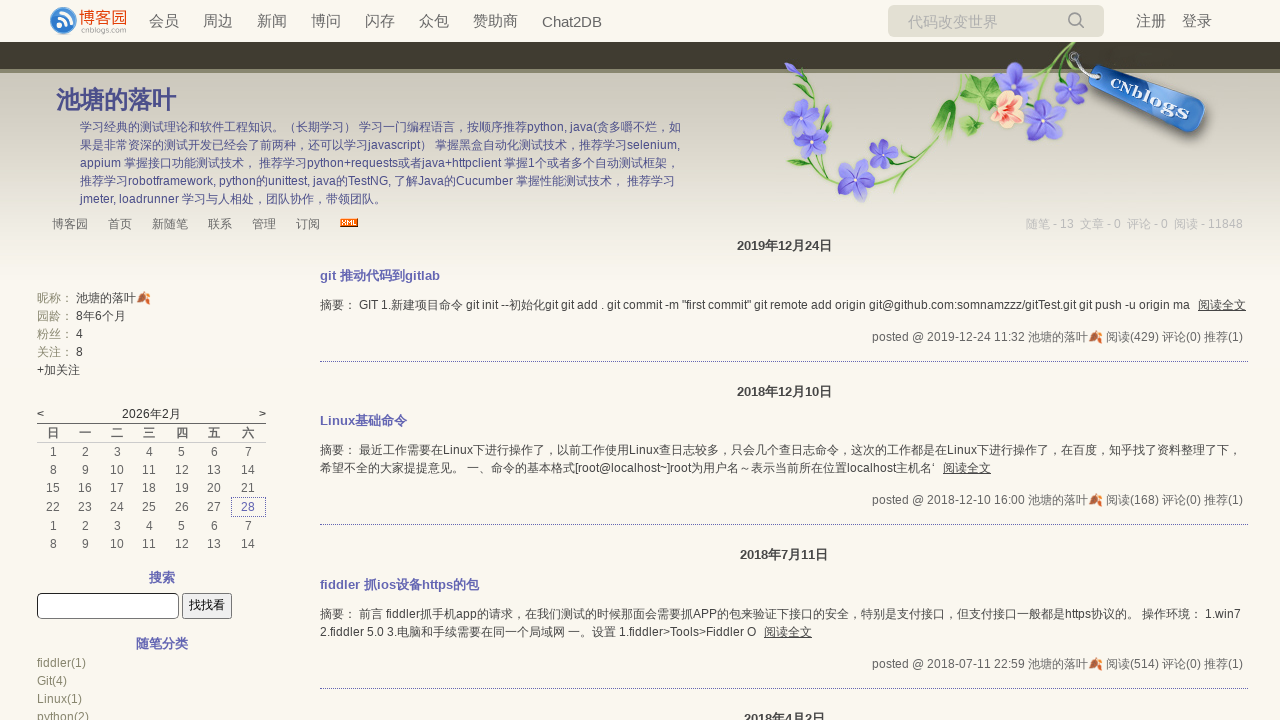

Waited 1 second for scroll to complete
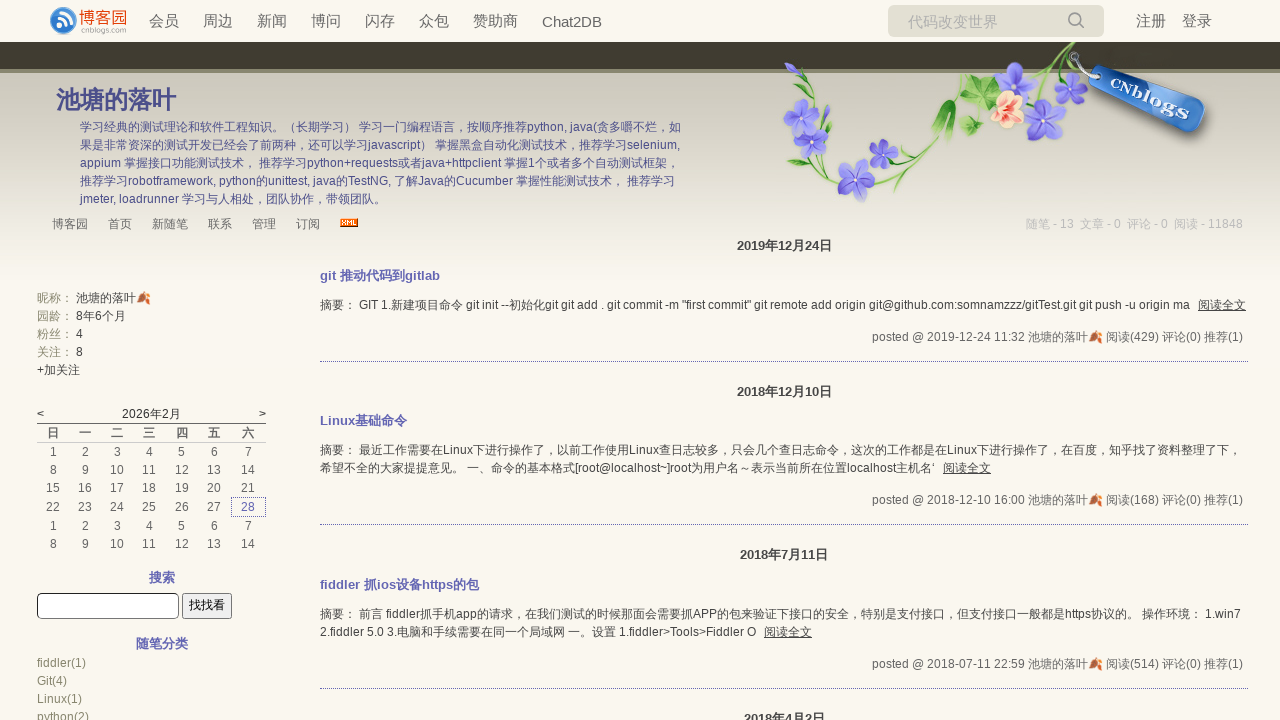

Located the new post navigation element
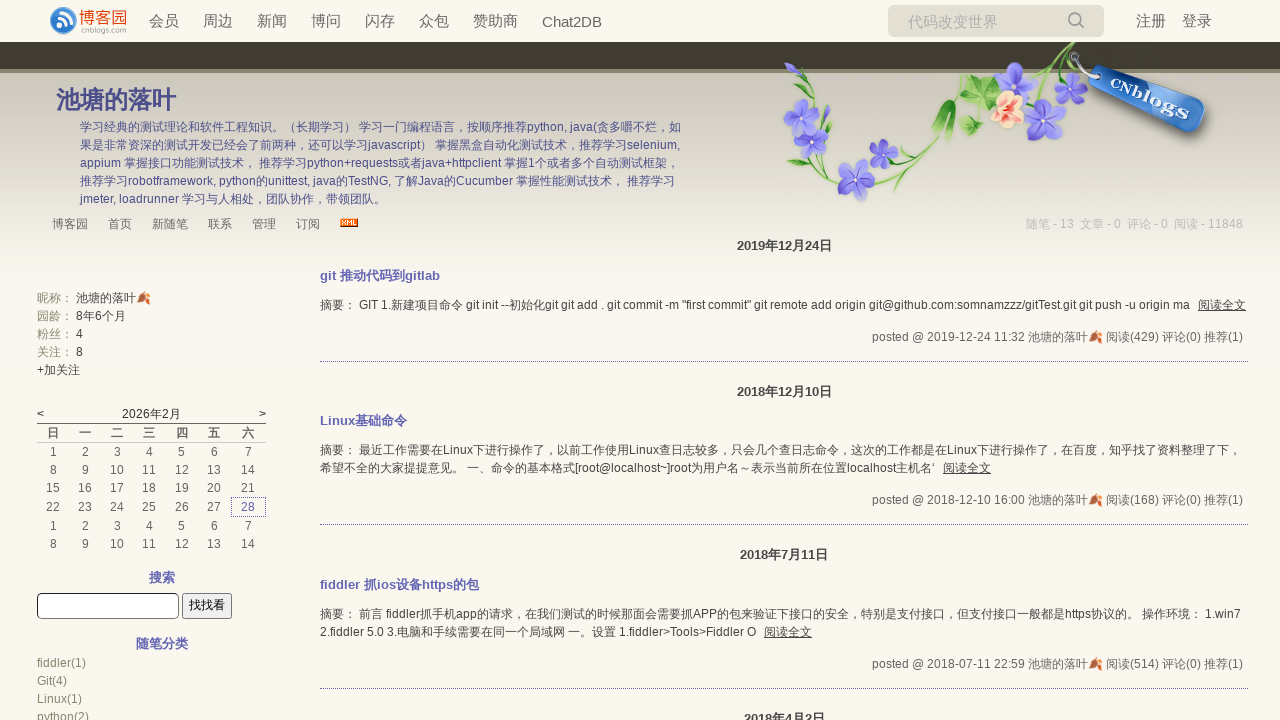

Scrolled to focus on the new post navigation element
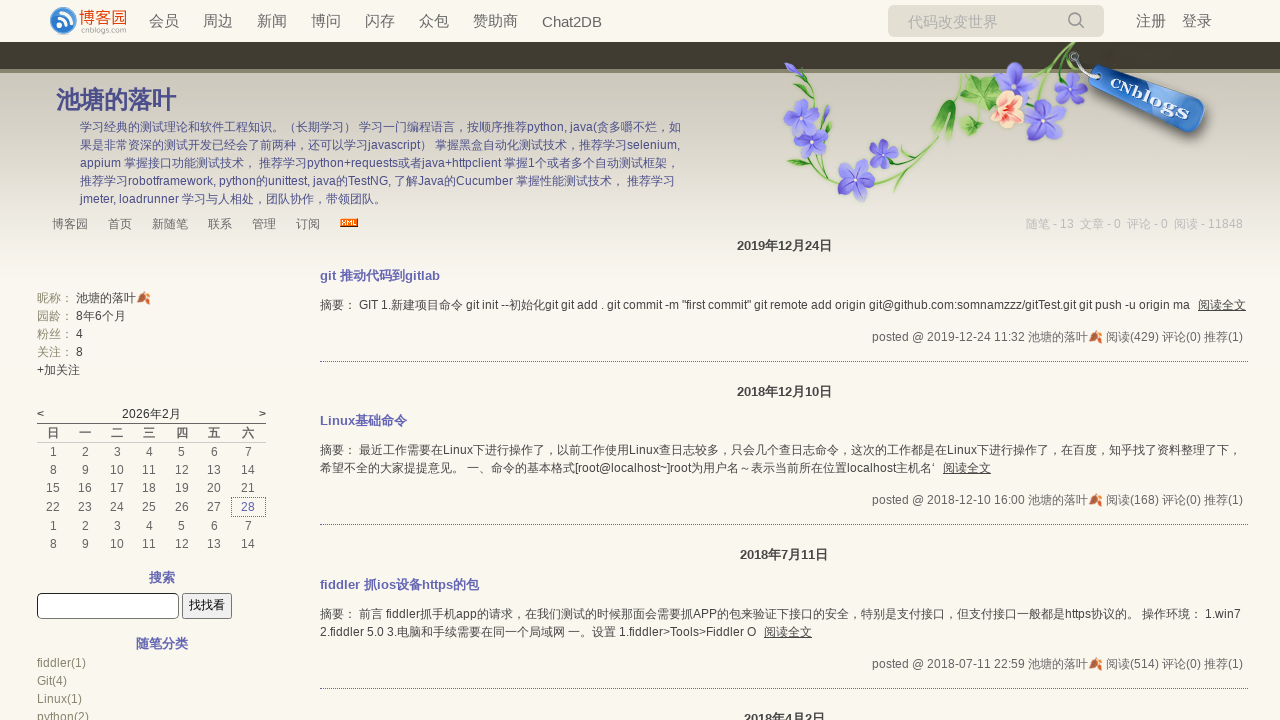

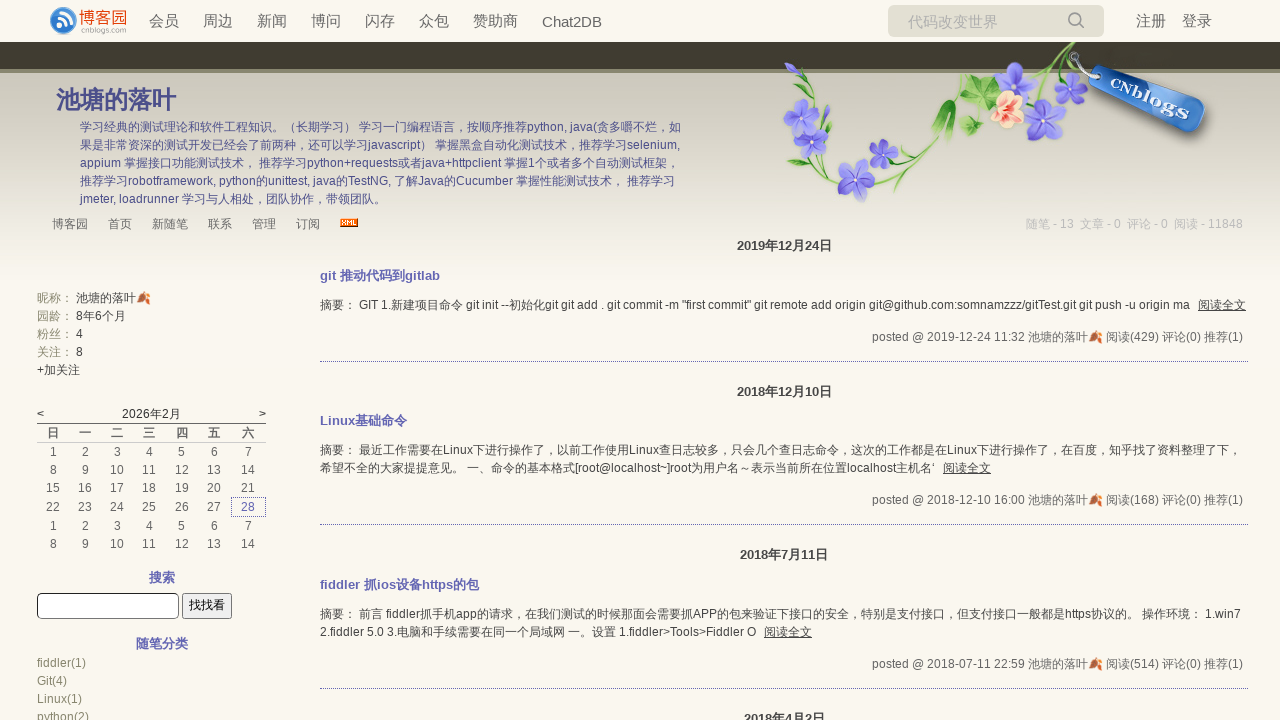